Tests drag and drop functionality on jQuery UI demo page by dragging an element into a droppable area within an iframe

Starting URL: https://jqueryui.com/droppable/

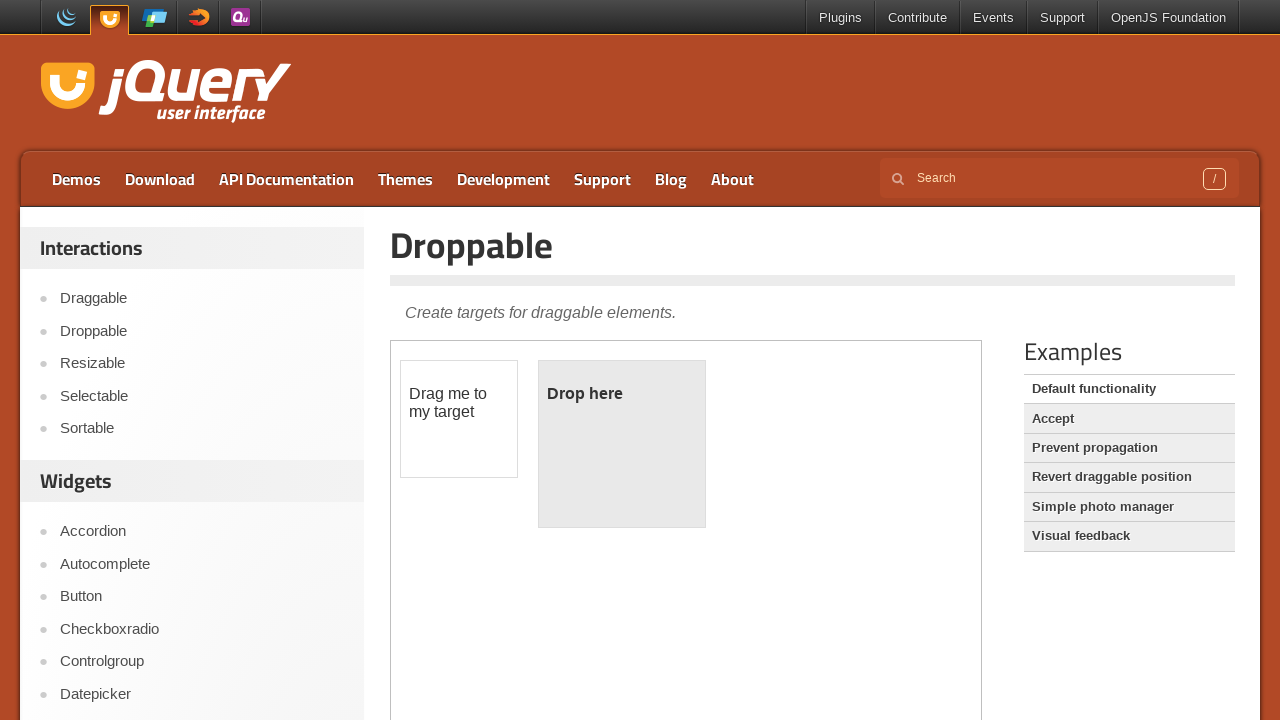

Located the iframe containing the drag and drop demo
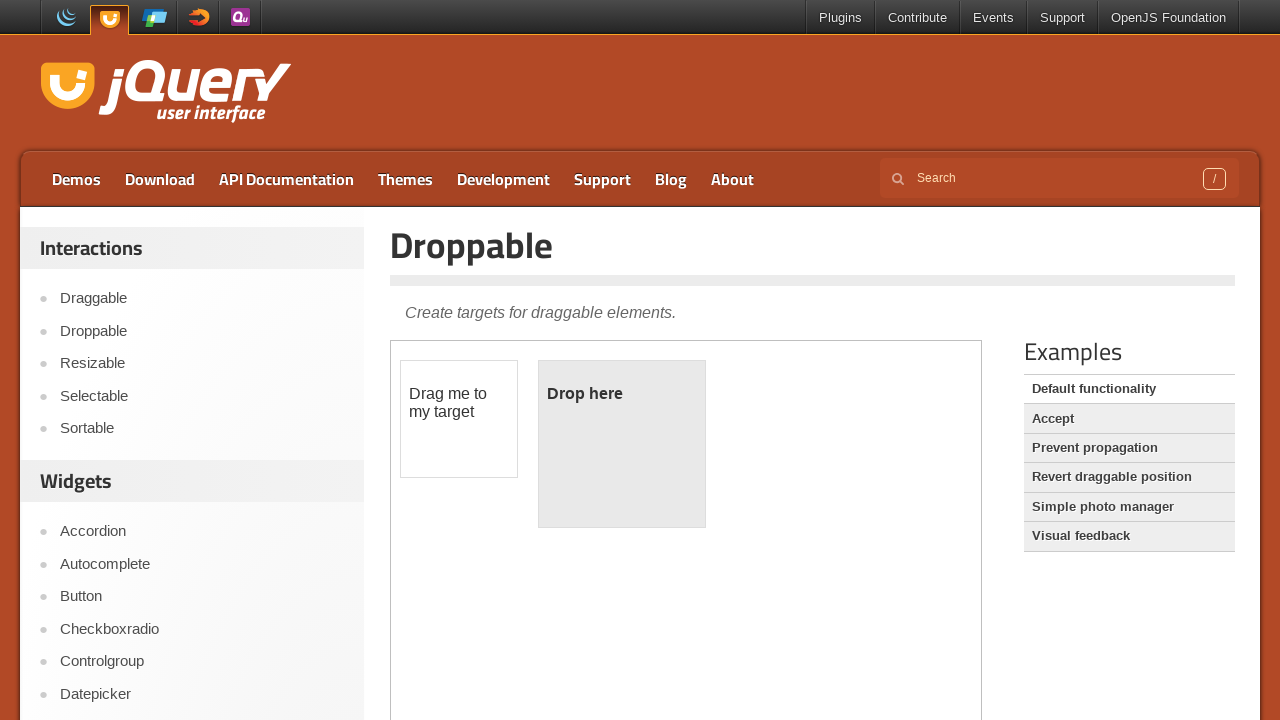

Waited 800ms for iframe to fully load
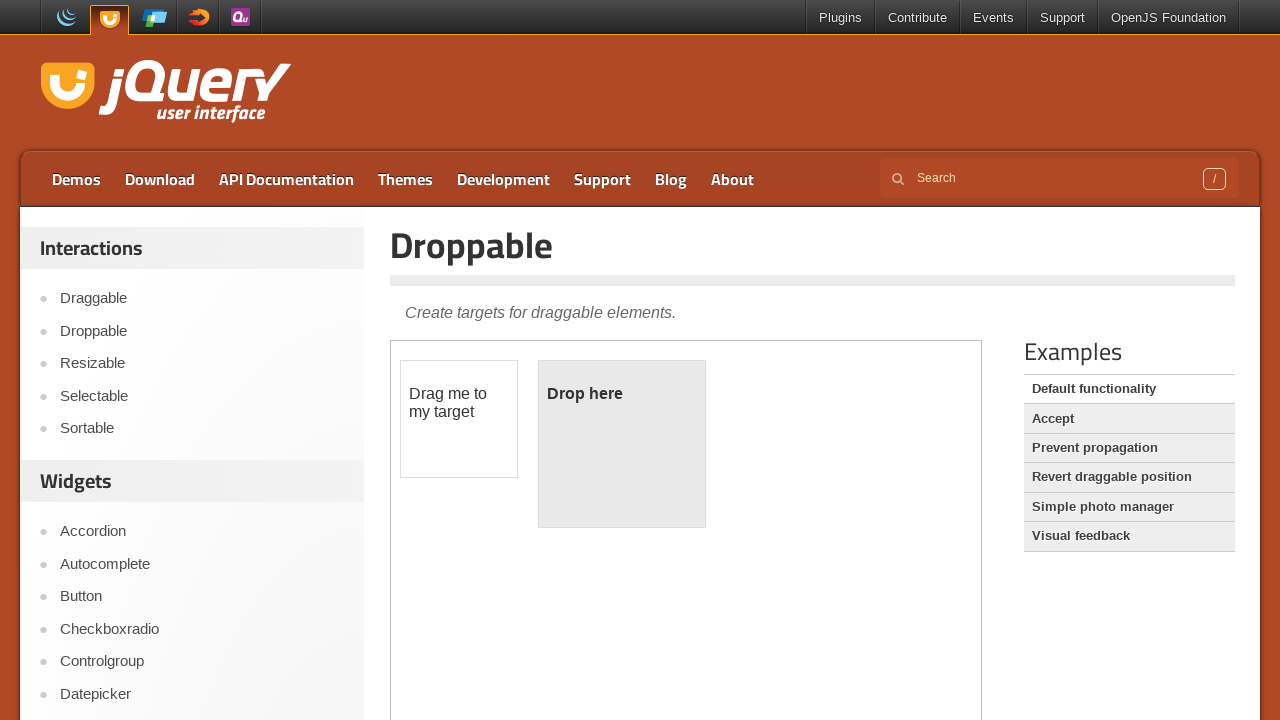

Located the draggable element within the iframe
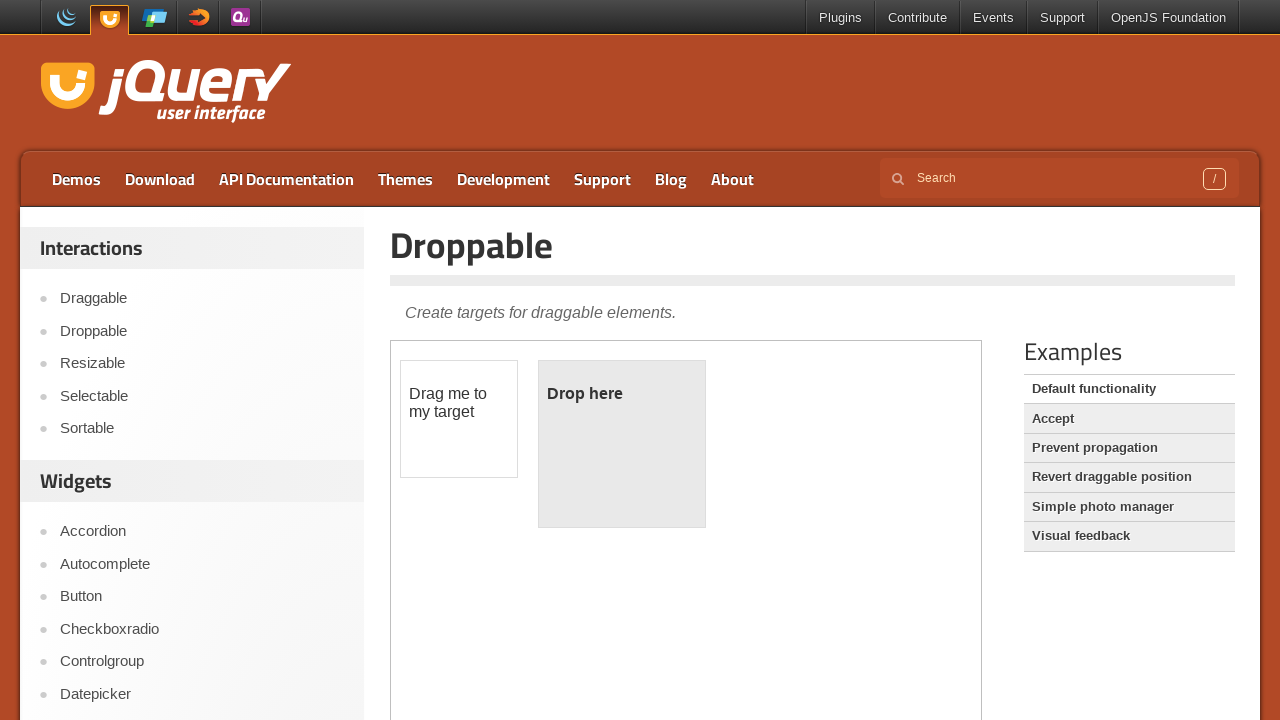

Located the droppable target area within the iframe
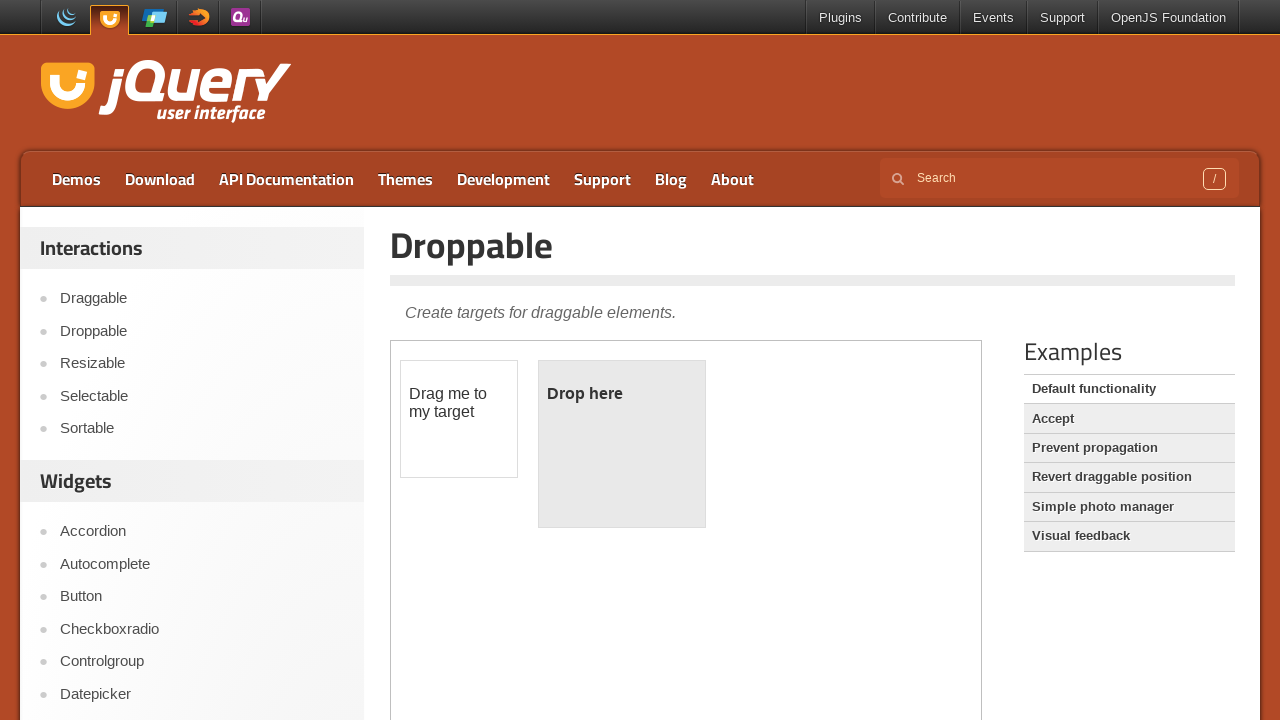

Dragged the draggable element into the droppable area at (622, 444)
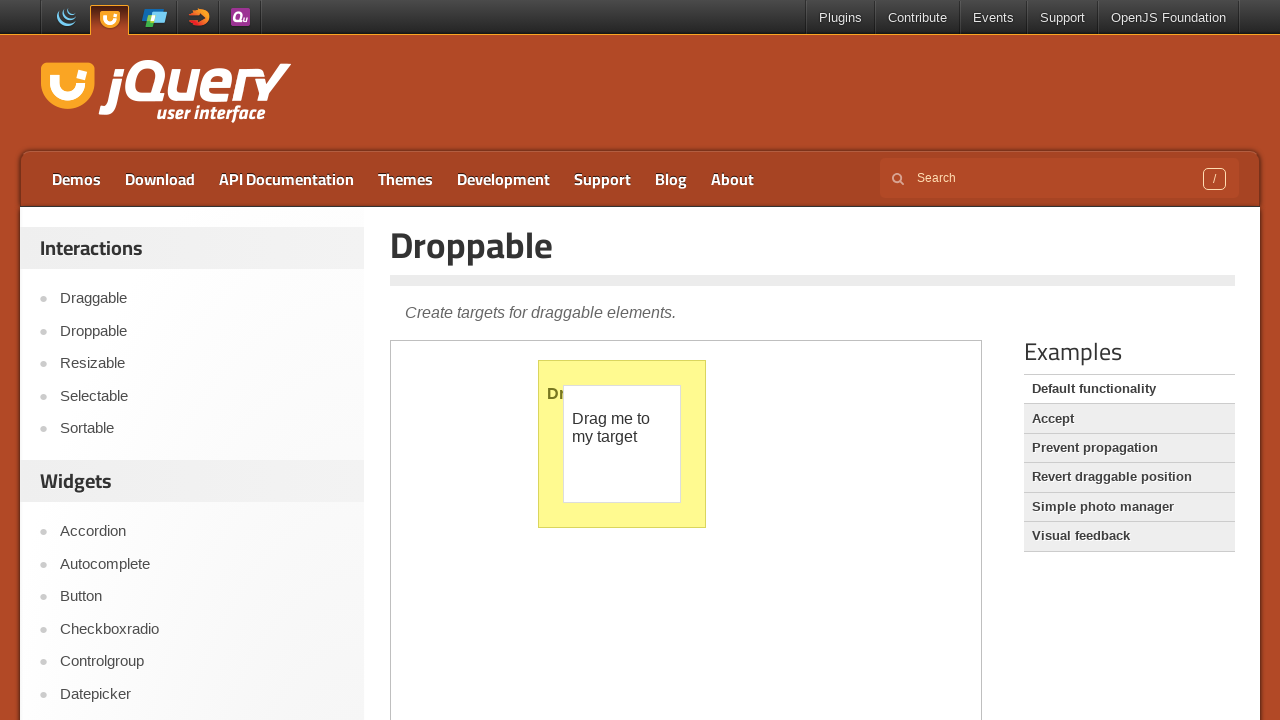

Waited 2000ms for drag and drop operation to complete
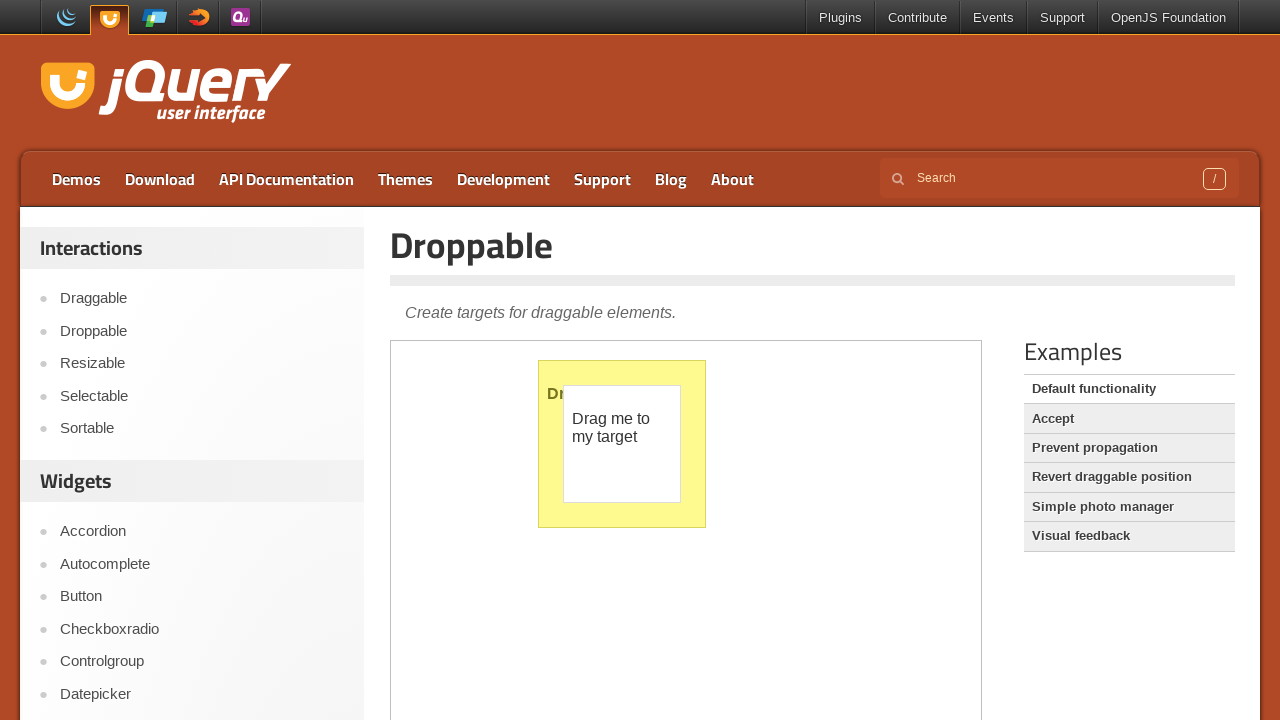

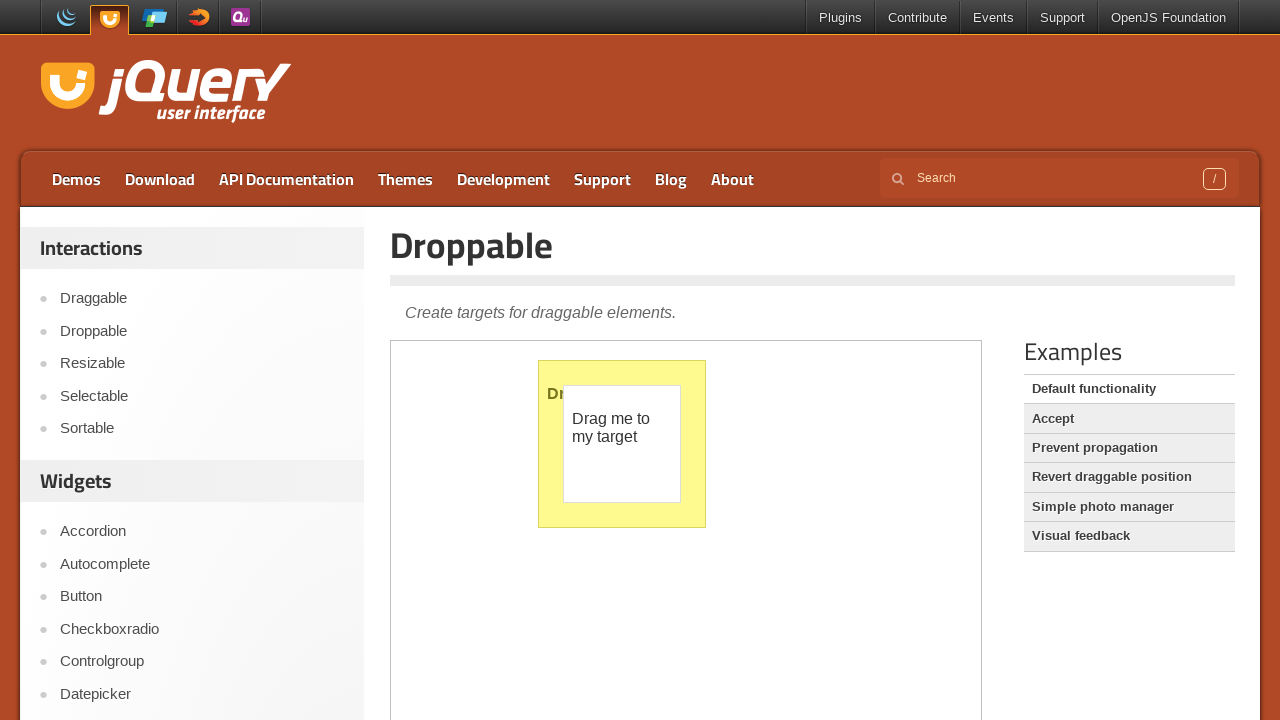